Navigates to the test automation practice blog and validates that the page title matches the expected value

Starting URL: https://testautomationpractice.blogspot.com/

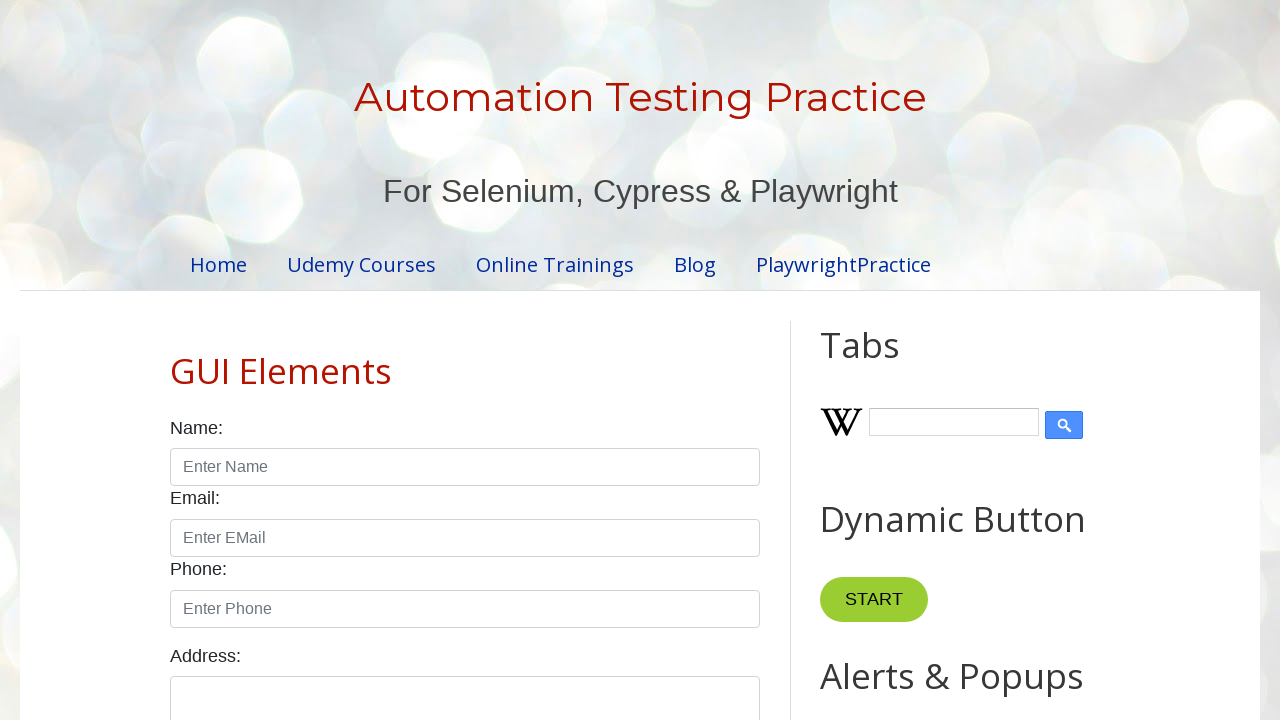

Navigated to test automation practice blog
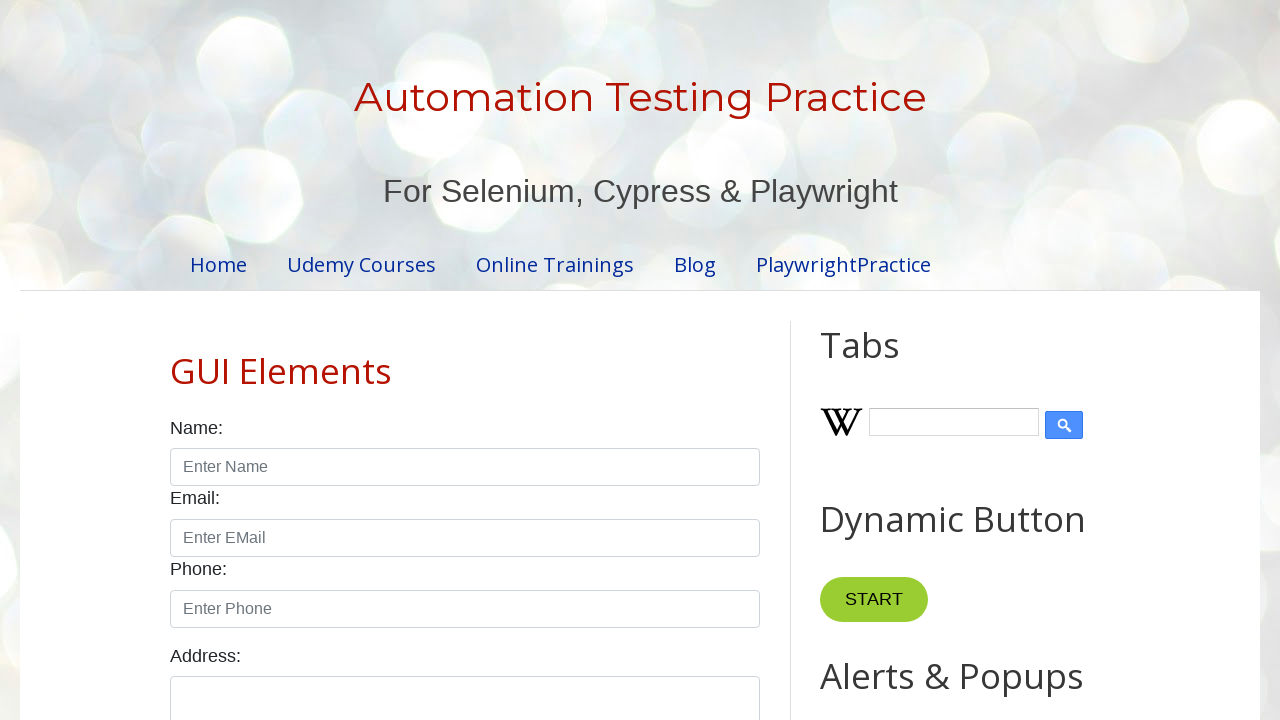

Retrieved current page title
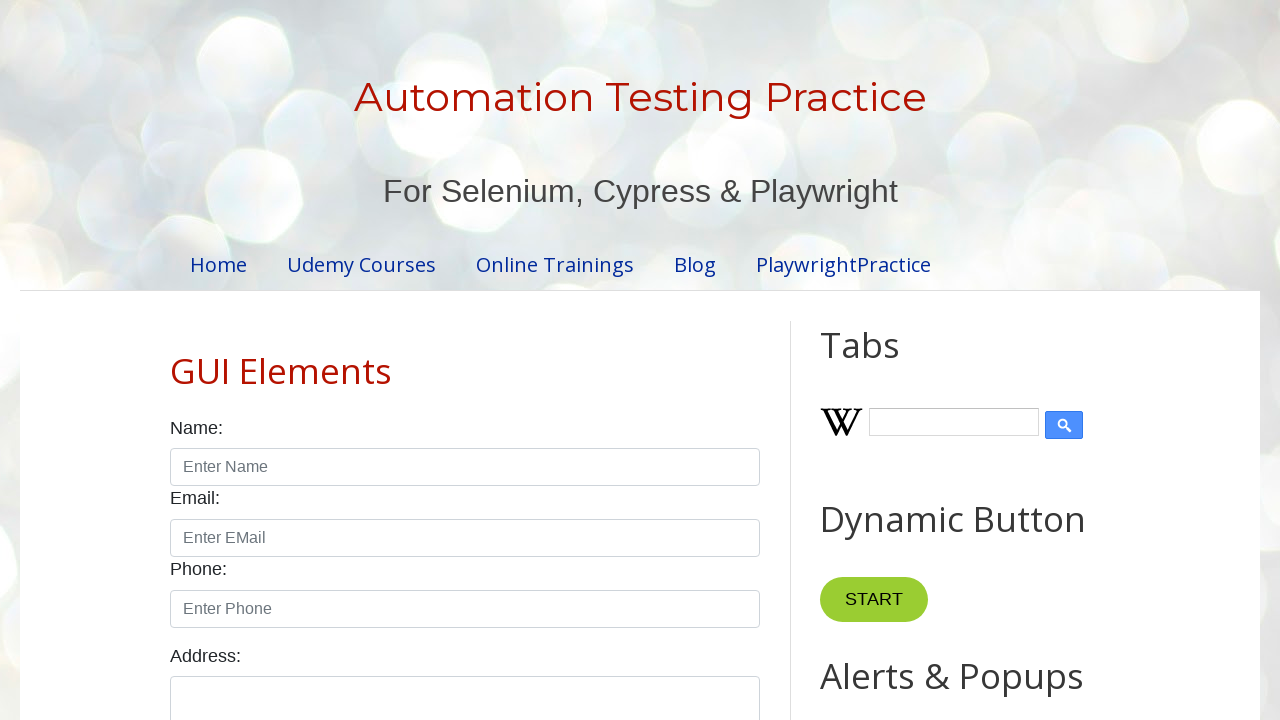

Validated page title matches expected value: 'Automation Testing Practice'
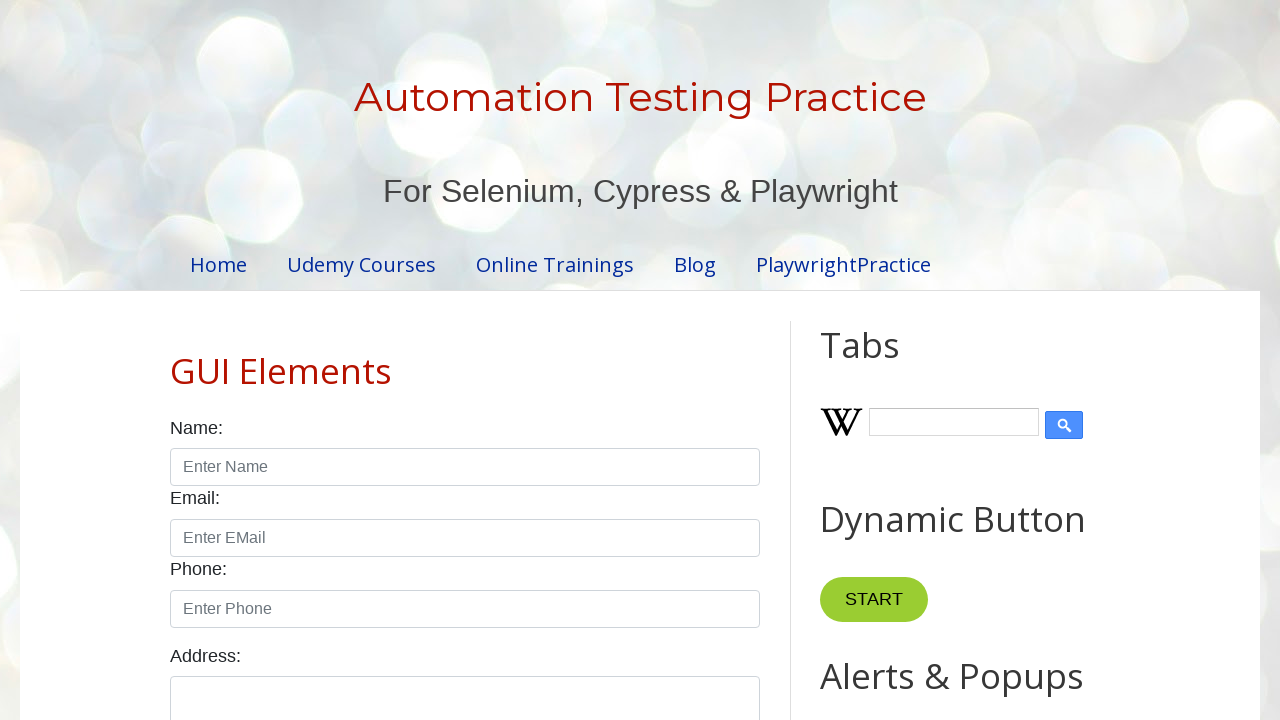

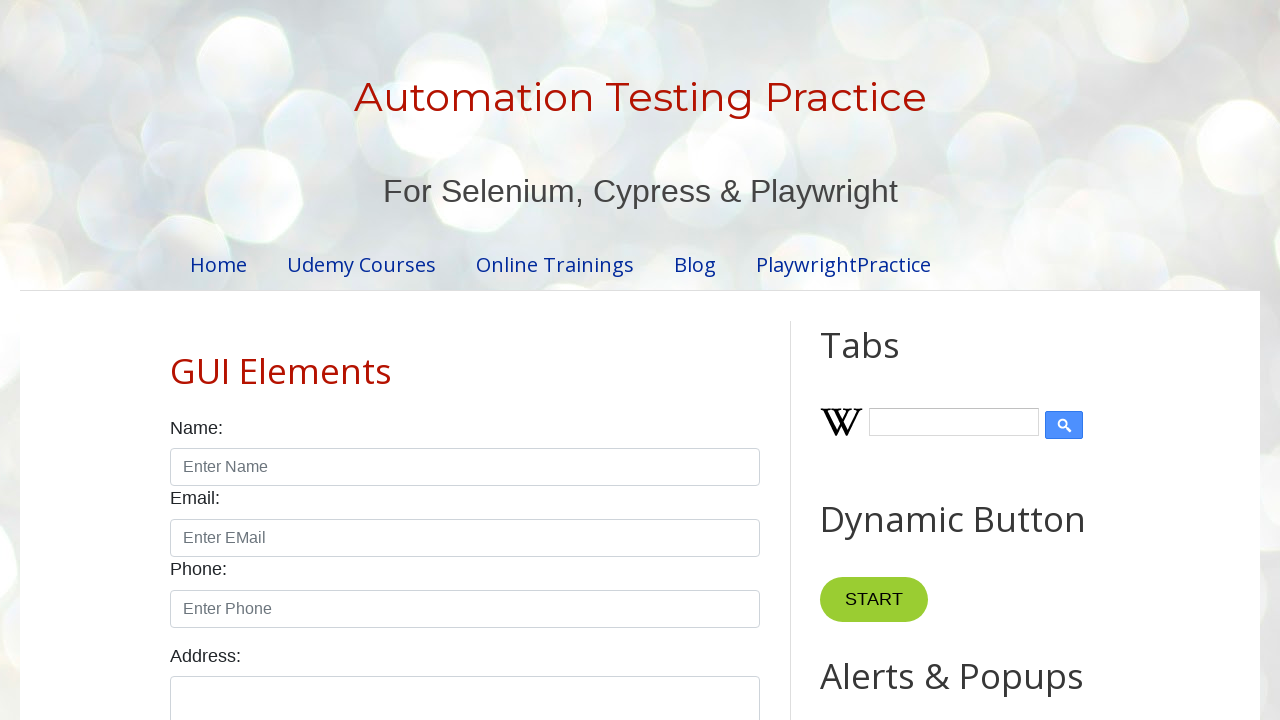